Tests navigation to Browse Languages M page and verifies MySQL is the last language listed

Starting URL: http://www.99-bottles-of-beer.net/

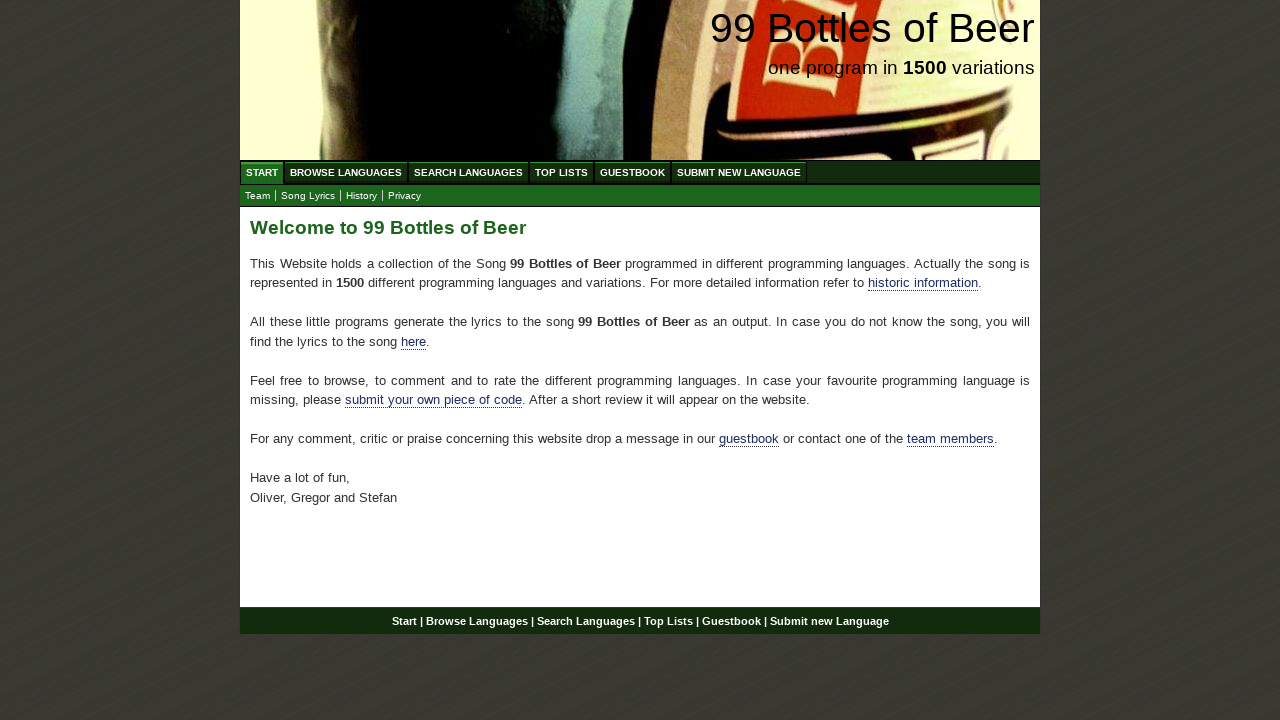

Clicked on Browse Languages link at (346, 172) on xpath=//ul[@id='menu']/li/a[@href='/abc.html']
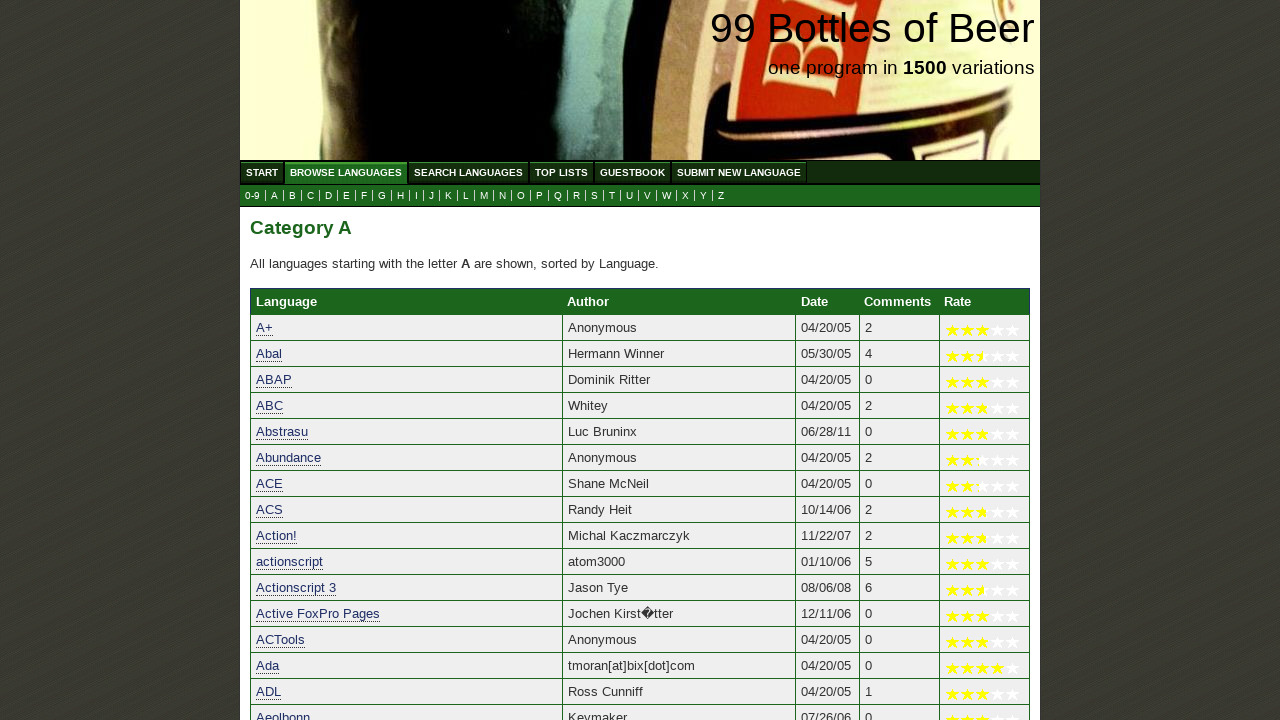

Clicked on letter M to filter languages at (484, 196) on xpath=//a[@href='m.html']
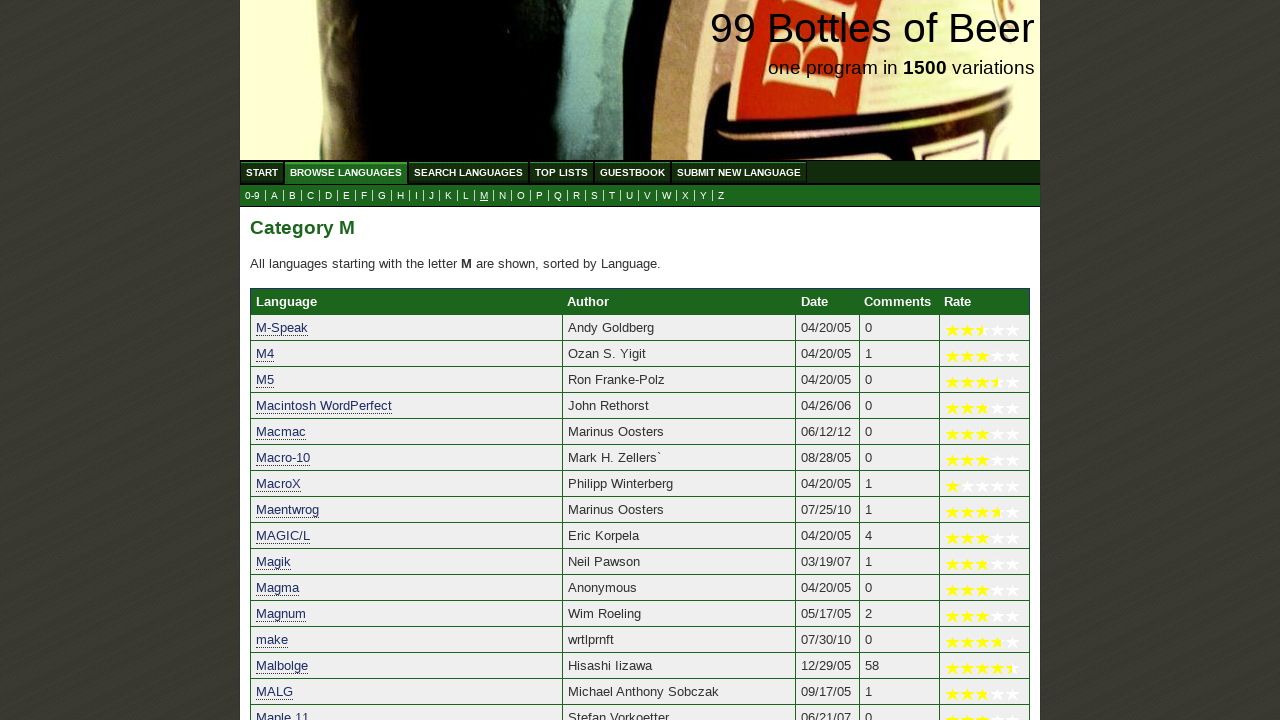

Verified MySQL is the last language listed on Browse Languages M page
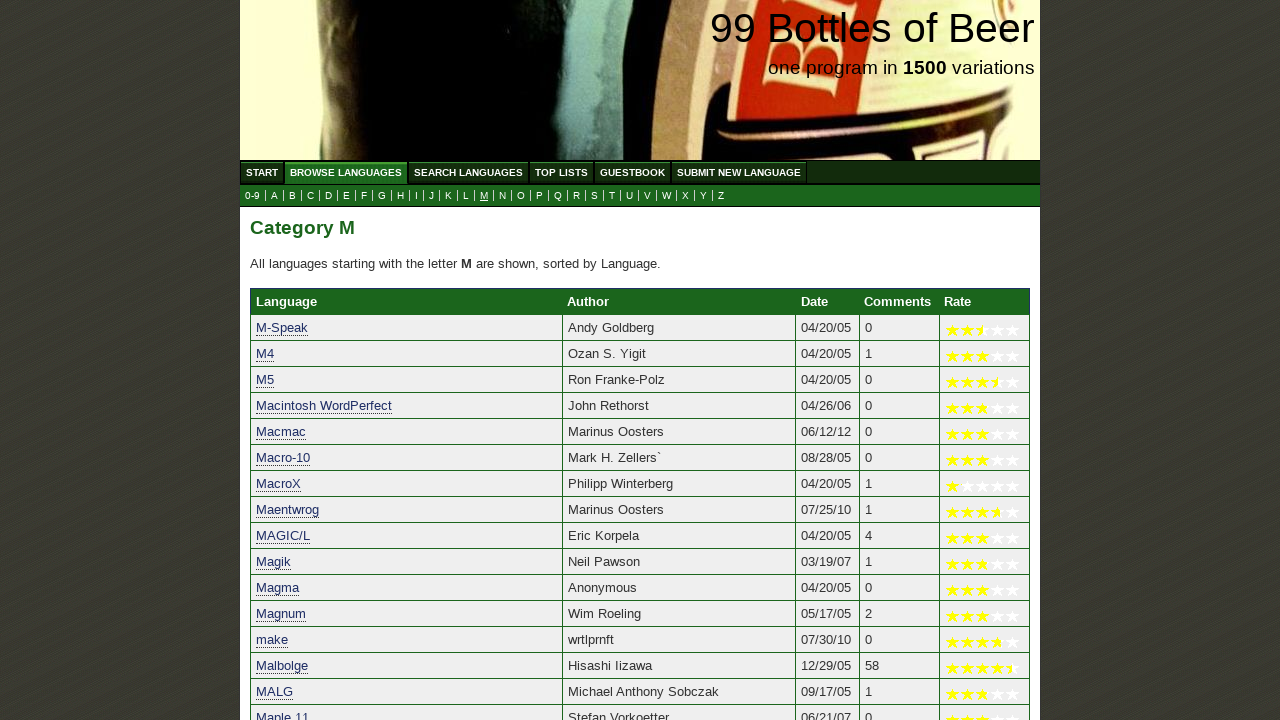

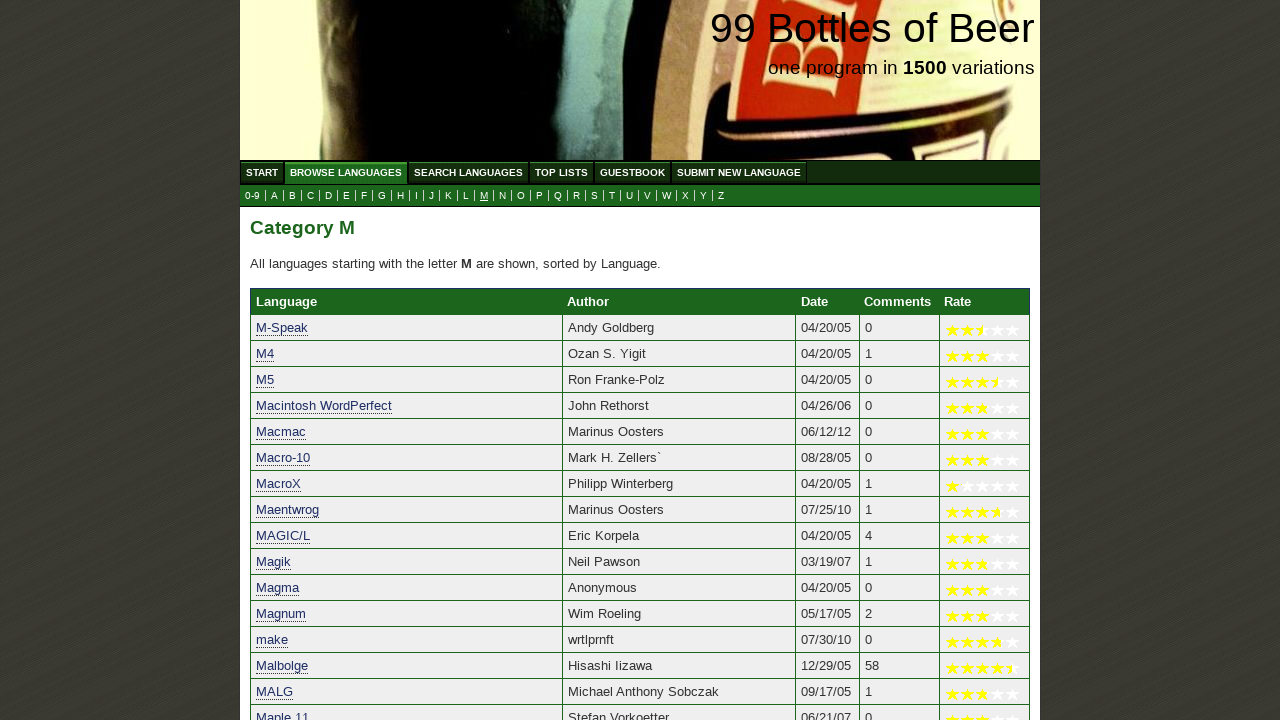